Tests that clicking All filter shows all todo items regardless of completion status

Starting URL: https://demo.playwright.dev/todomvc

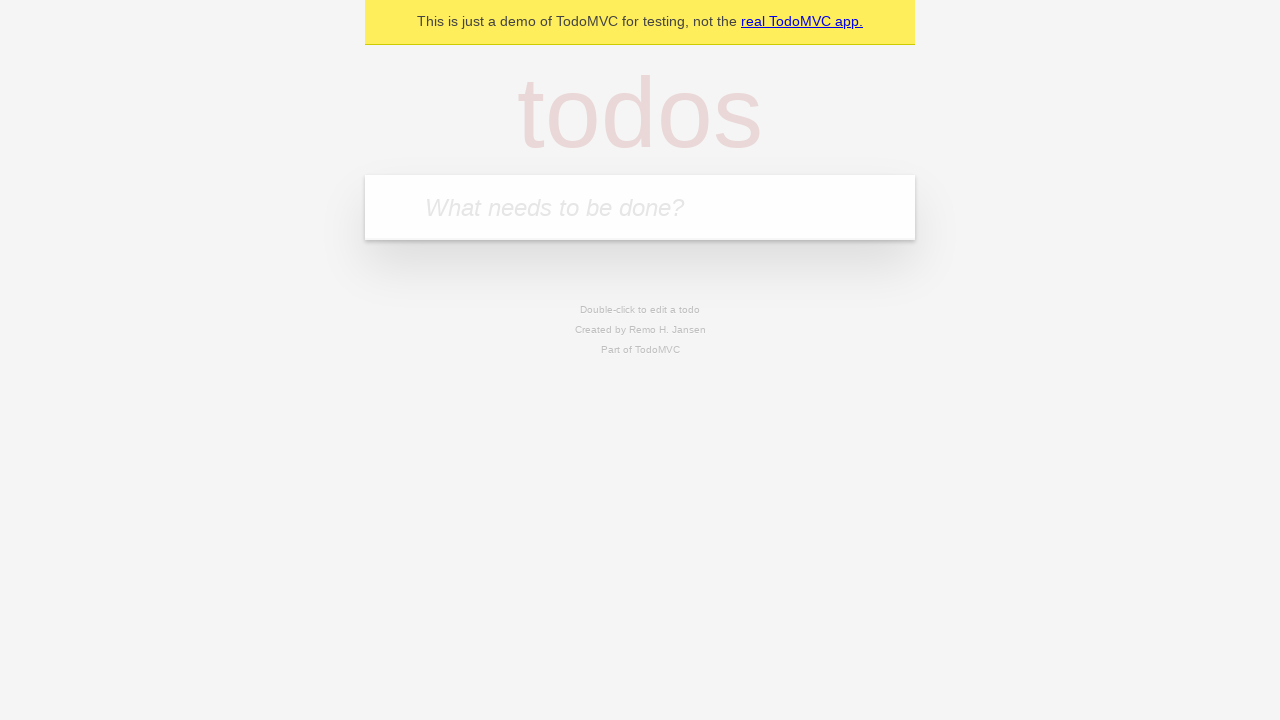

Filled first todo field with 'buy some cheese' on internal:attr=[placeholder="What needs to be done?"i]
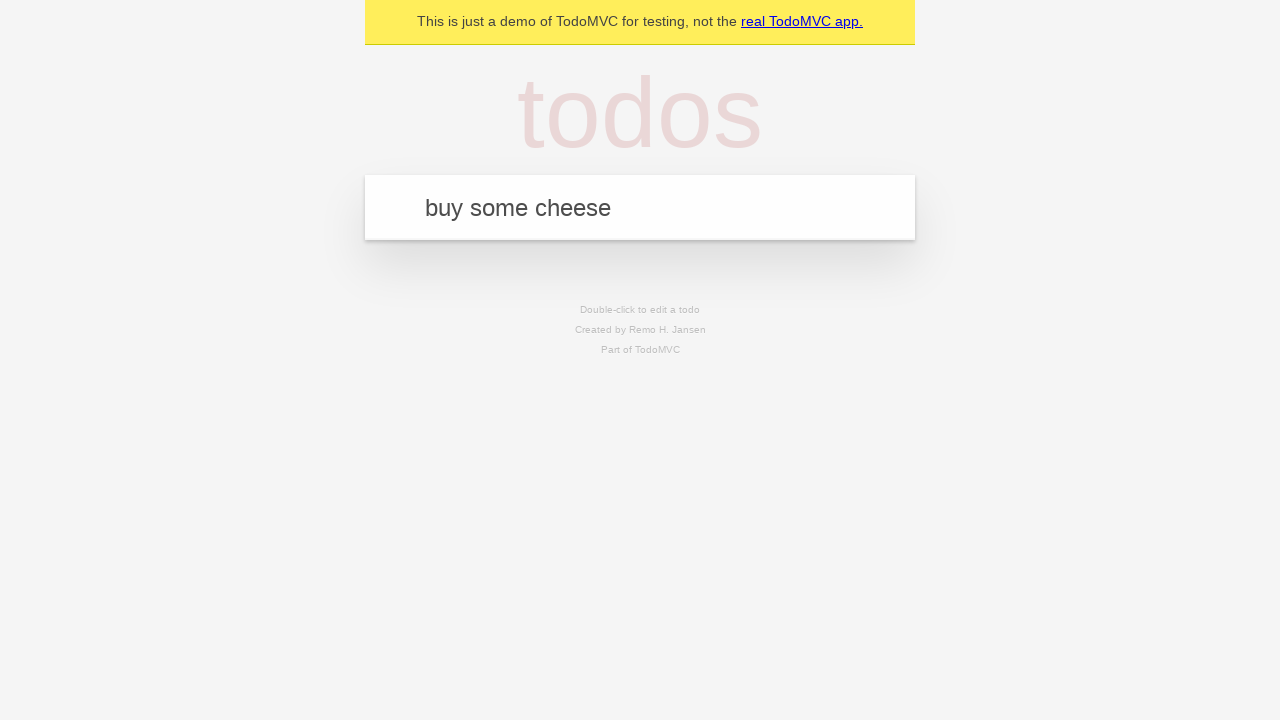

Pressed Enter to add first todo item on internal:attr=[placeholder="What needs to be done?"i]
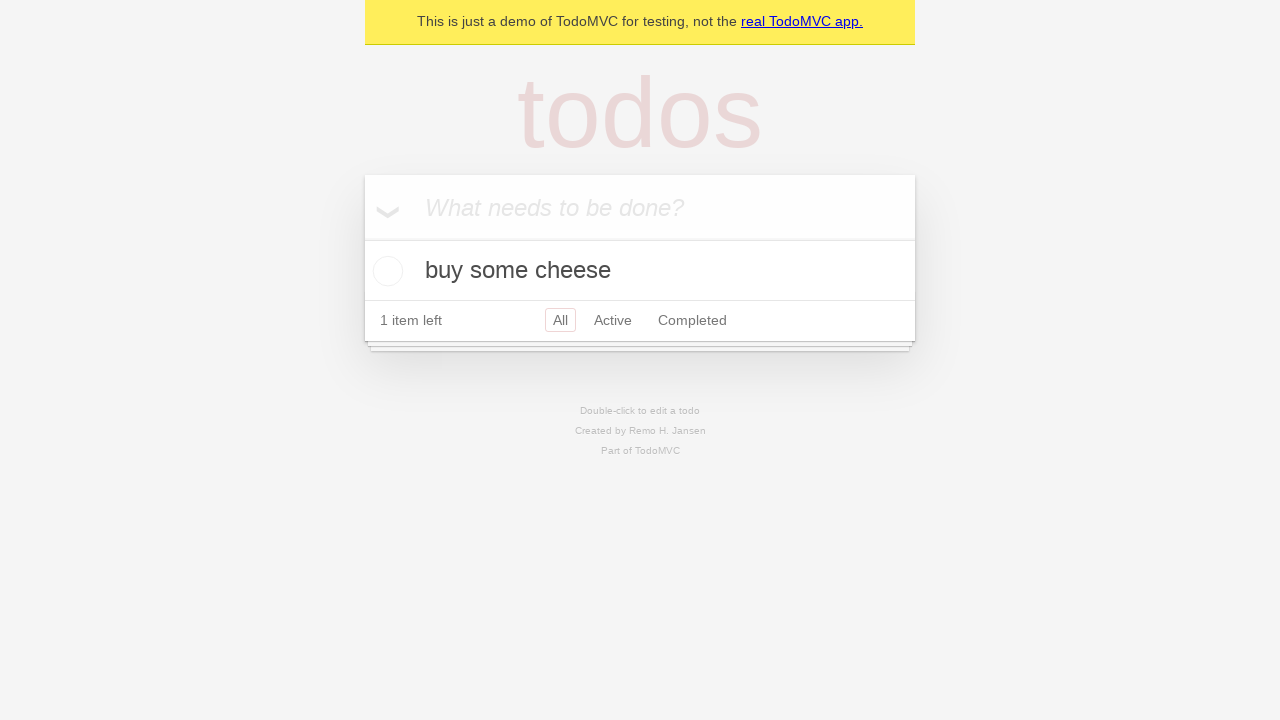

Filled second todo field with 'feed the cat' on internal:attr=[placeholder="What needs to be done?"i]
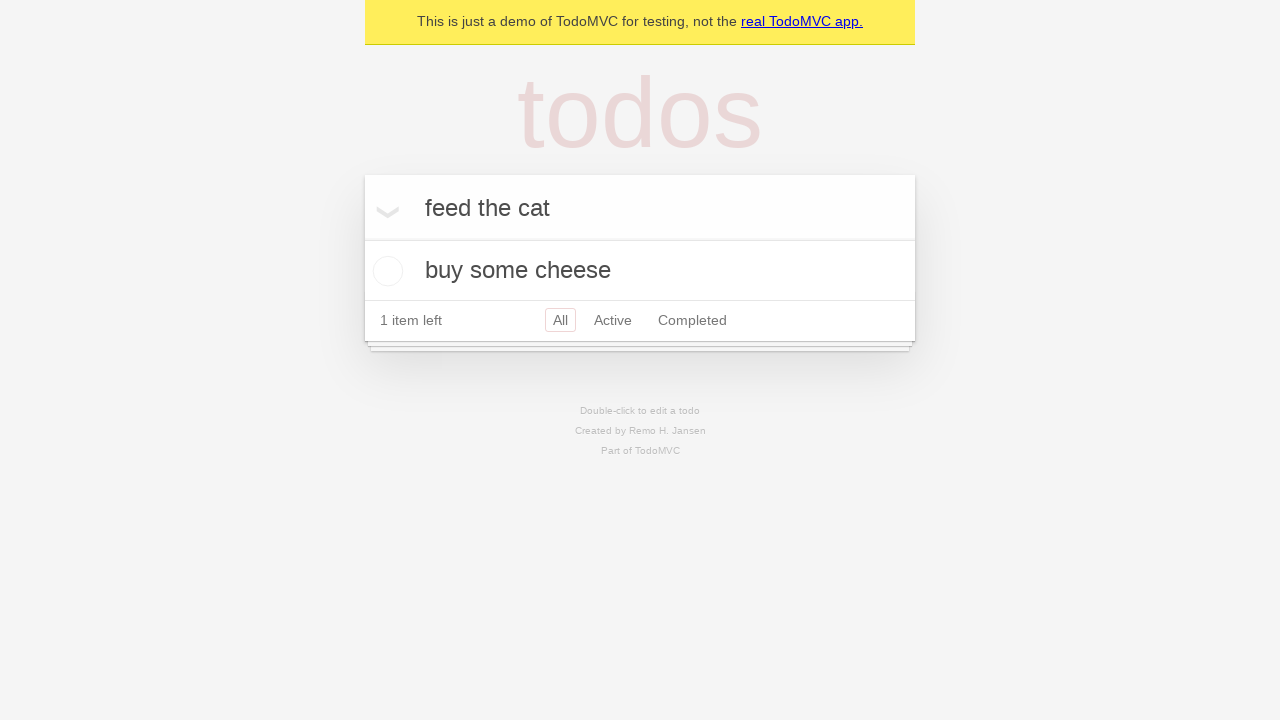

Pressed Enter to add second todo item on internal:attr=[placeholder="What needs to be done?"i]
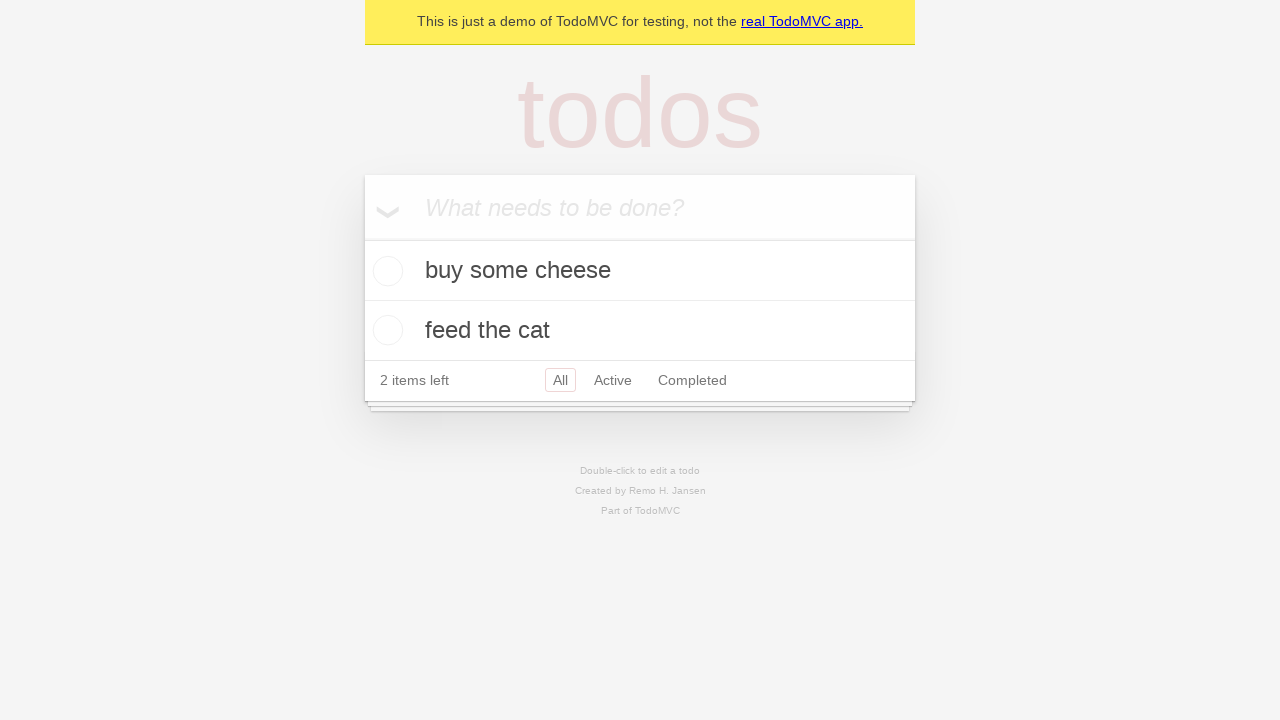

Filled third todo field with 'book a doctors appointment' on internal:attr=[placeholder="What needs to be done?"i]
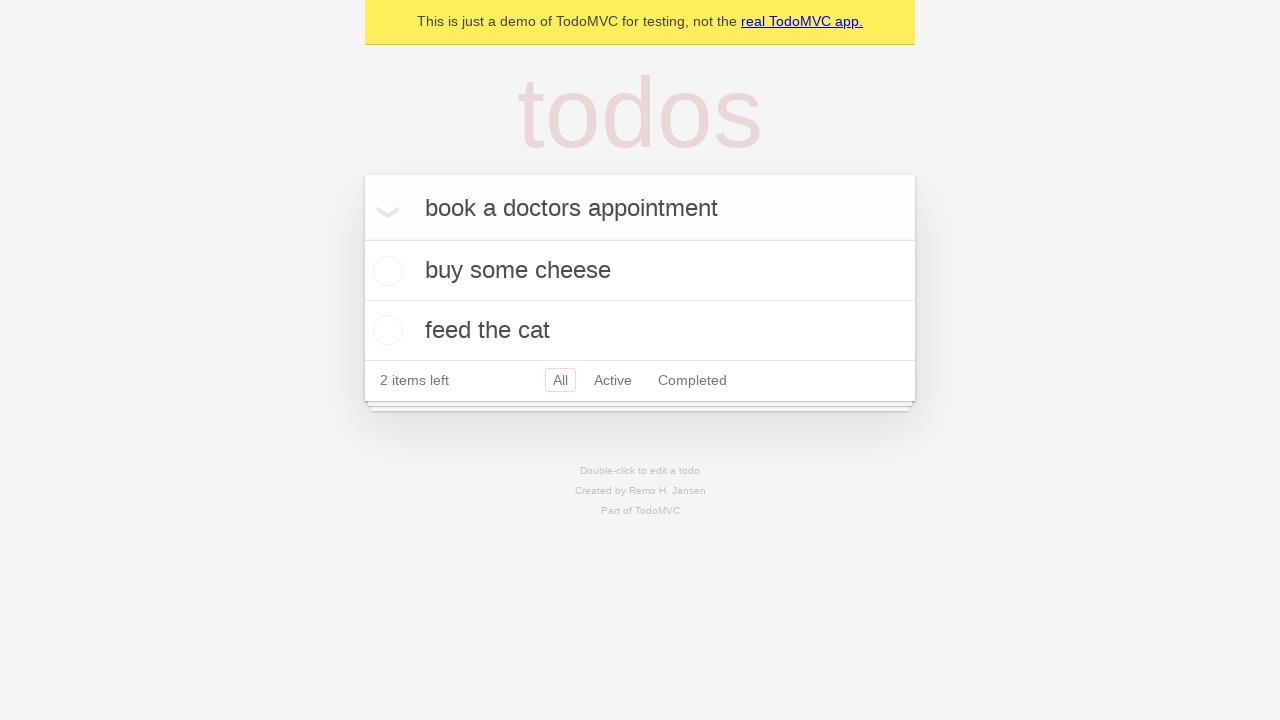

Pressed Enter to add third todo item on internal:attr=[placeholder="What needs to be done?"i]
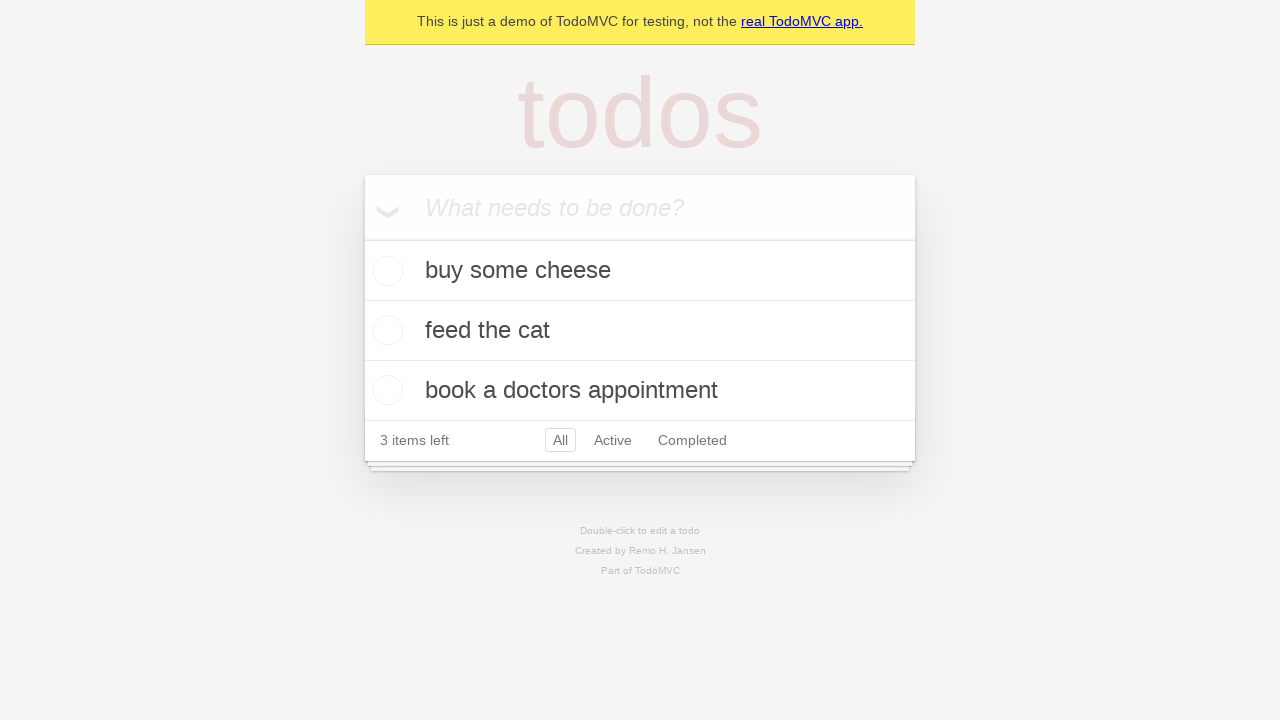

Checked the checkbox for the second todo item at (385, 330) on internal:testid=[data-testid="todo-item"s] >> nth=1 >> internal:role=checkbox
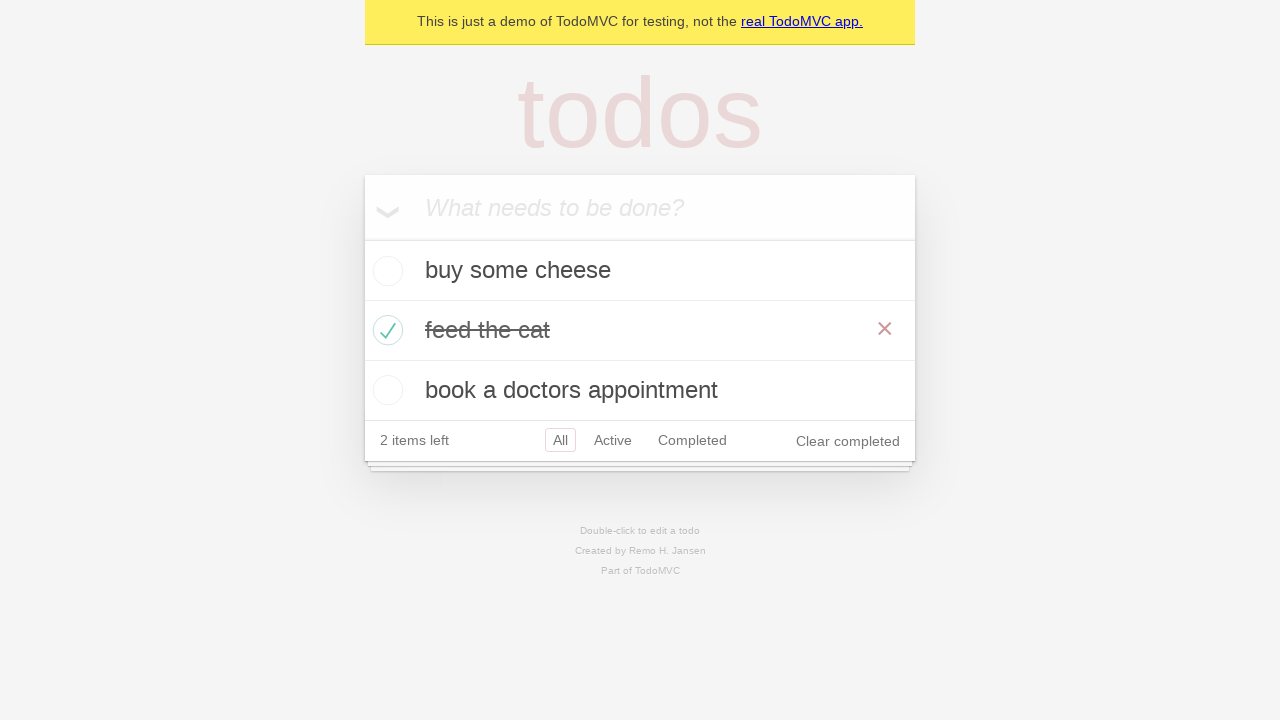

Clicked Active filter at (613, 440) on internal:role=link[name="Active"i]
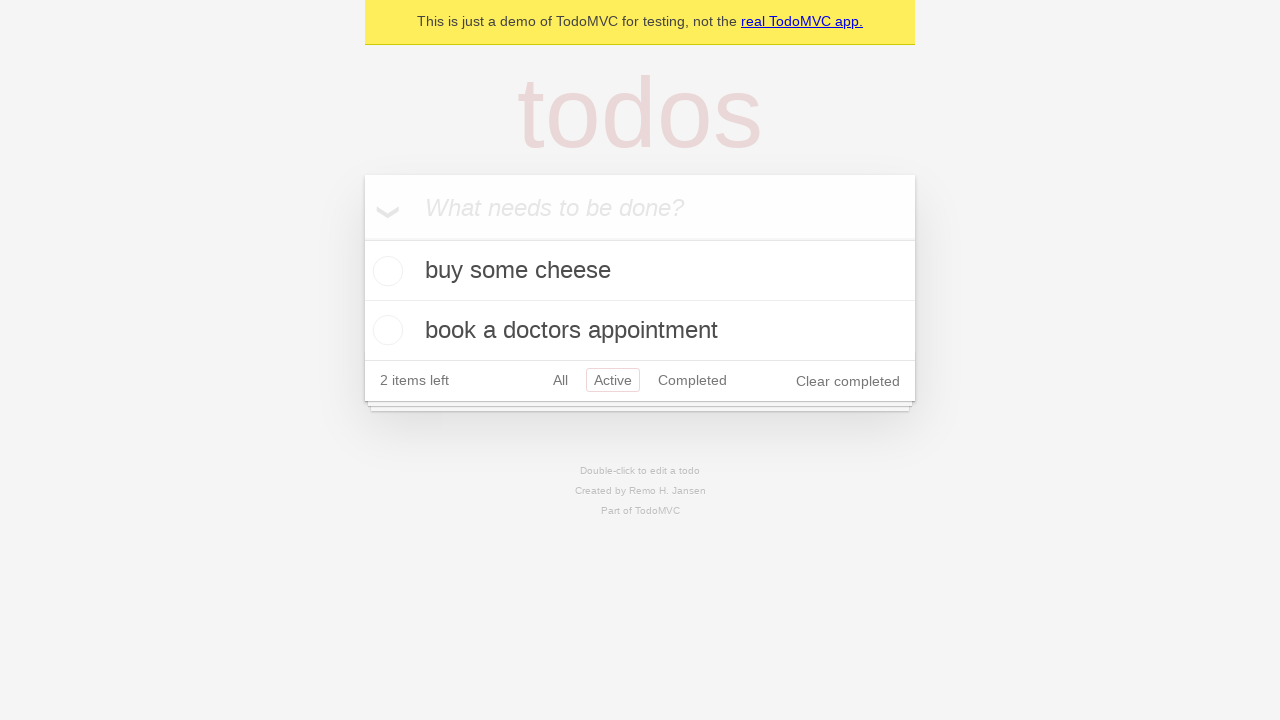

Clicked Completed filter at (692, 380) on internal:role=link[name="Completed"i]
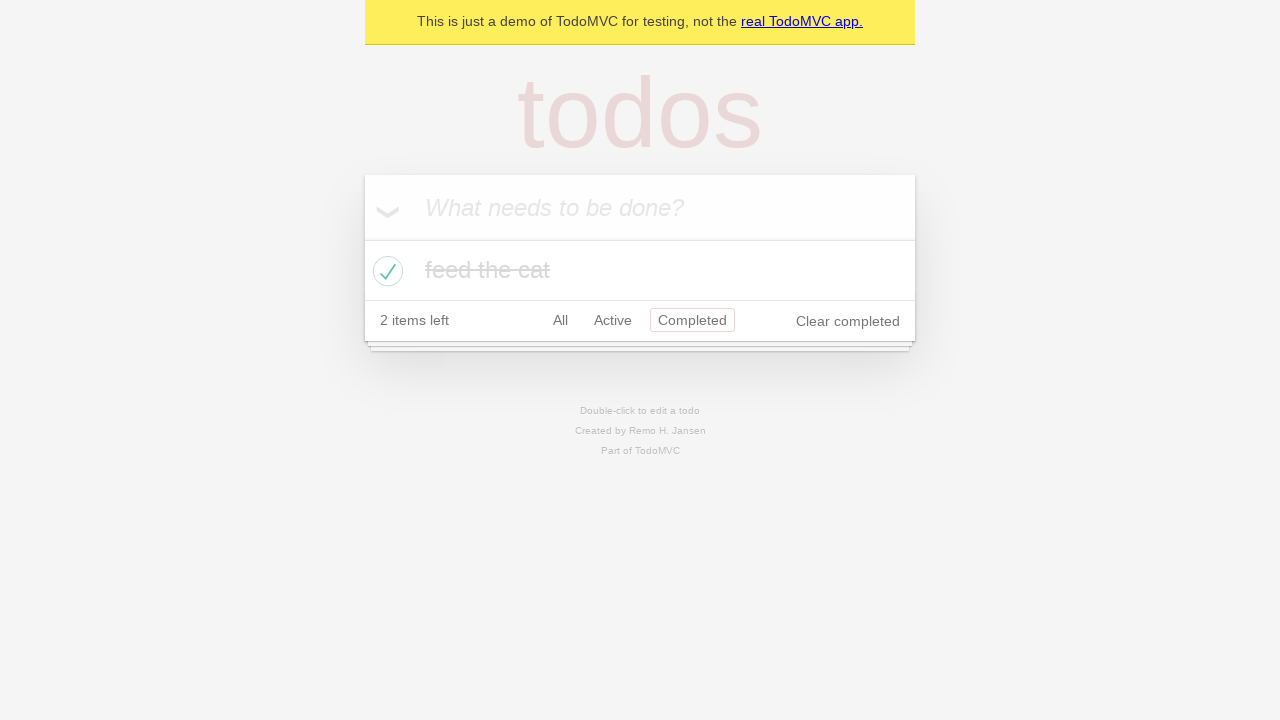

Clicked All filter at (560, 320) on internal:role=link[name="All"i]
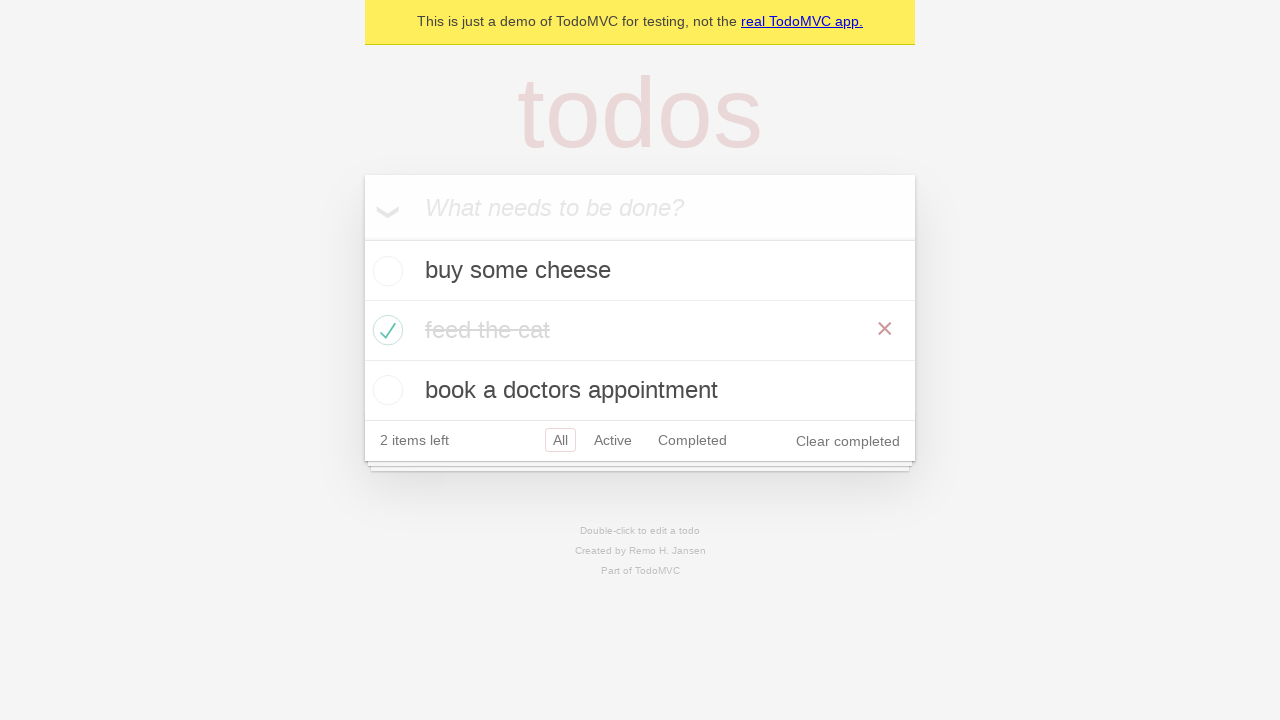

Verified all 3 todo items are displayed
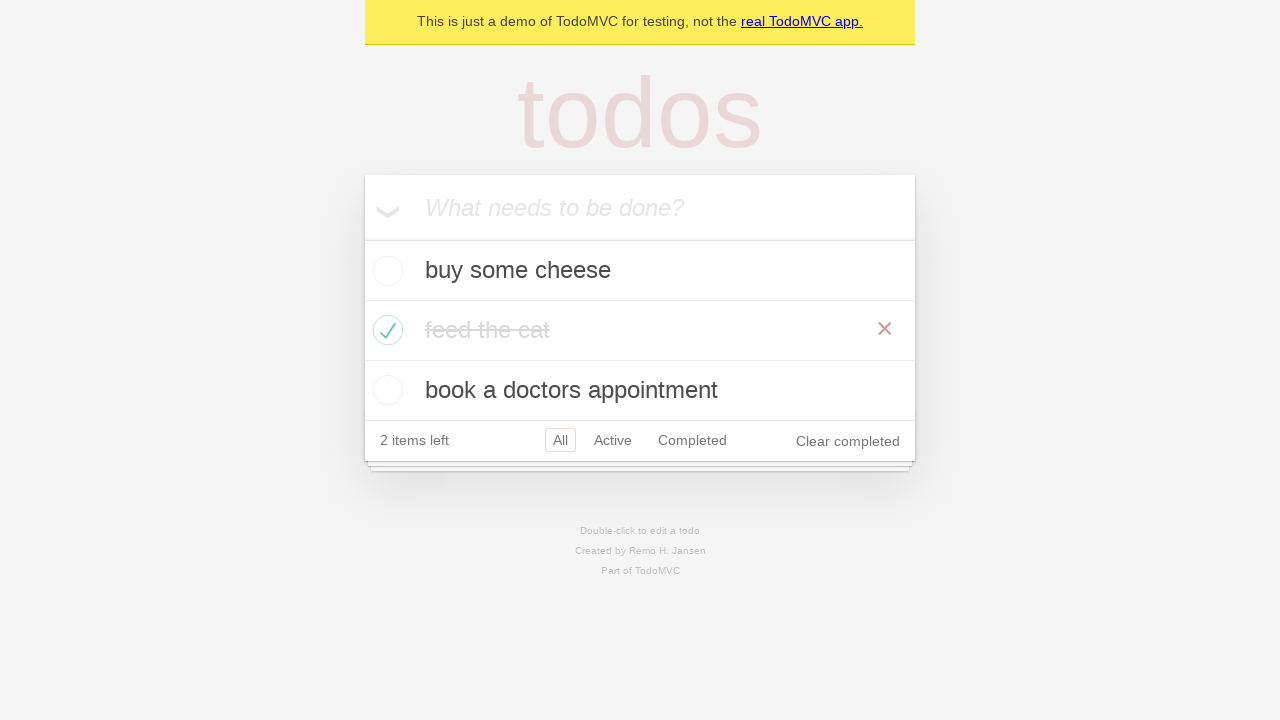

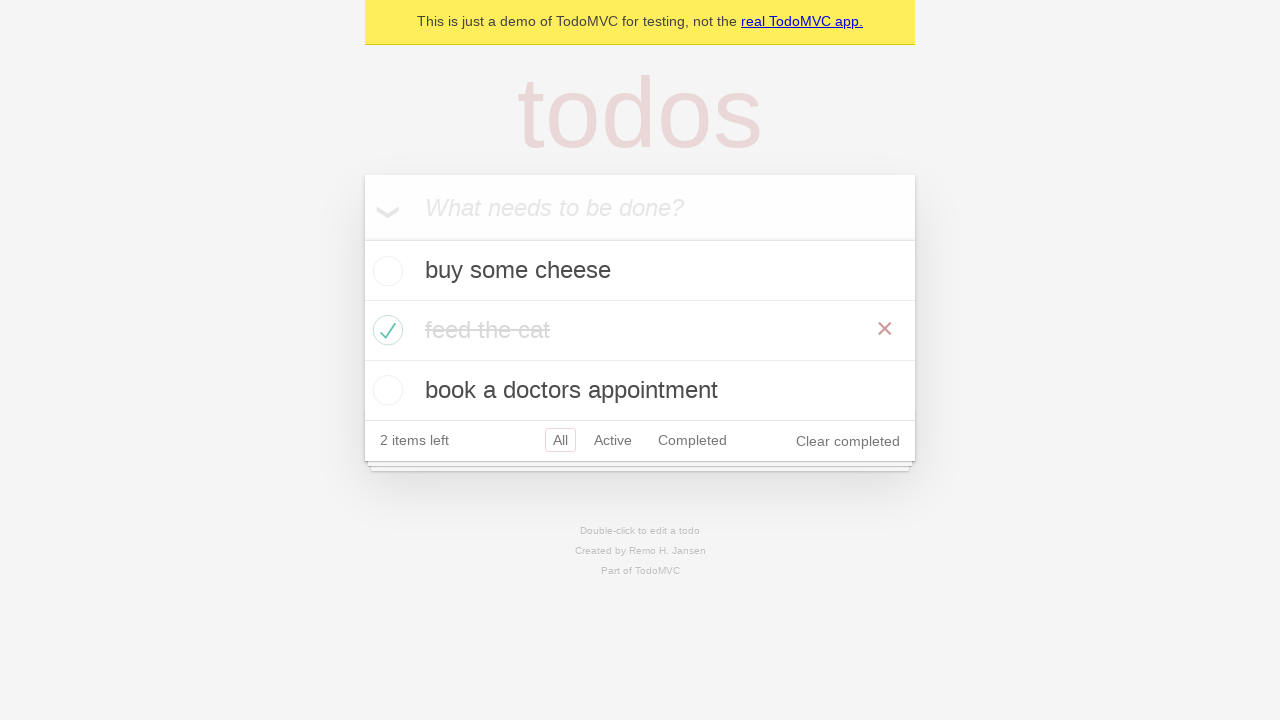